Tests drag and drop functionality on jQuery UI demo page by navigating to the Droppable example and dragging an element to its target within an iframe

Starting URL: https://jqueryui.com/

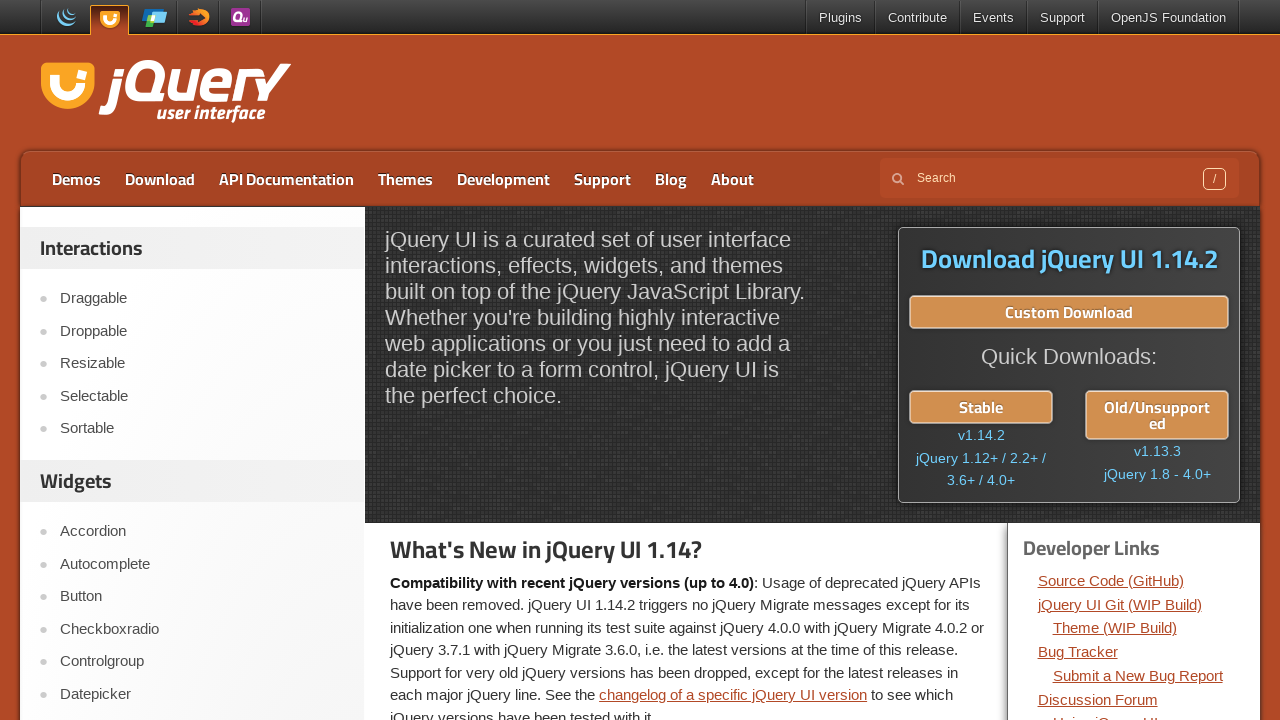

Clicked on Droppable link at (202, 331) on text=Droppable
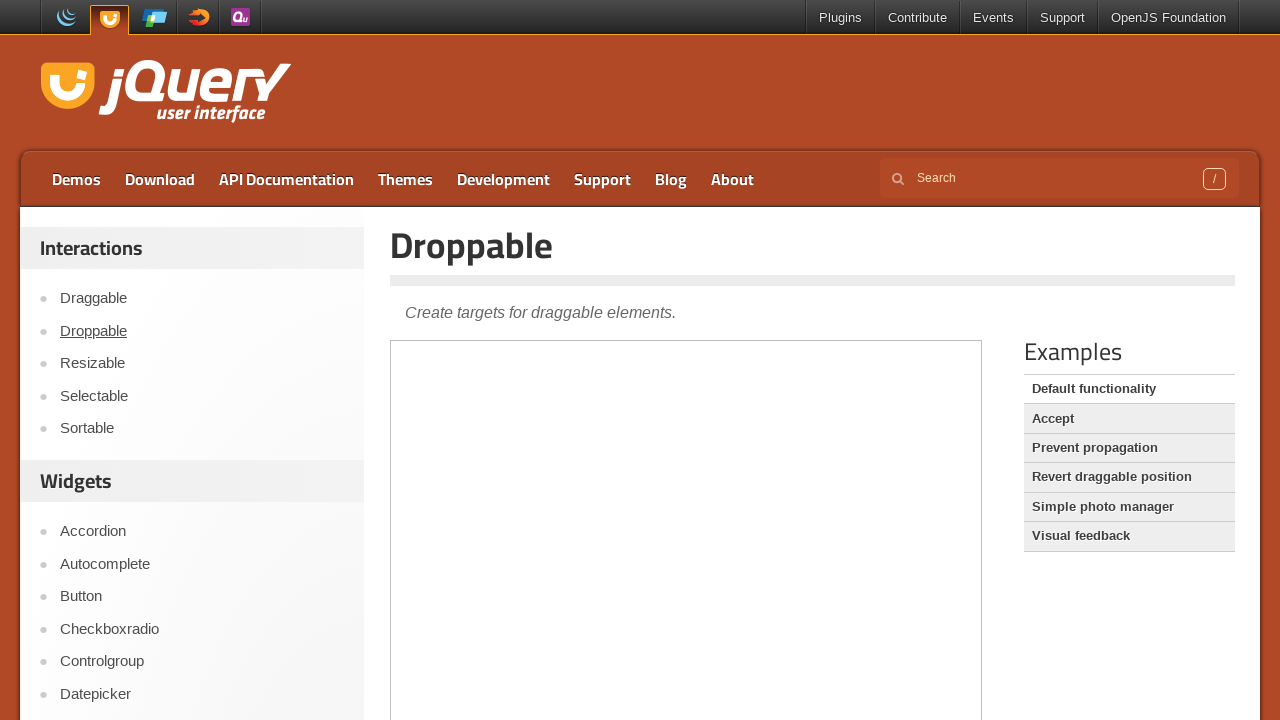

Located demo iframe
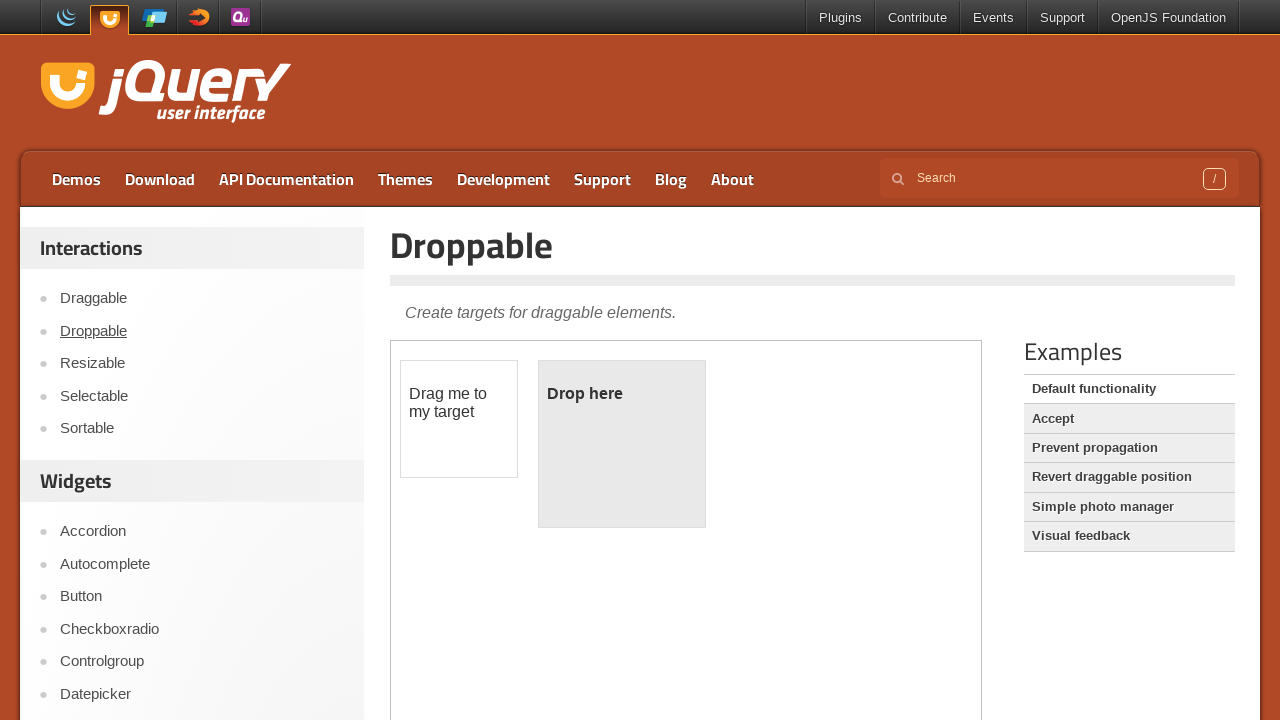

Located source element 'Drag me to my target' in iframe
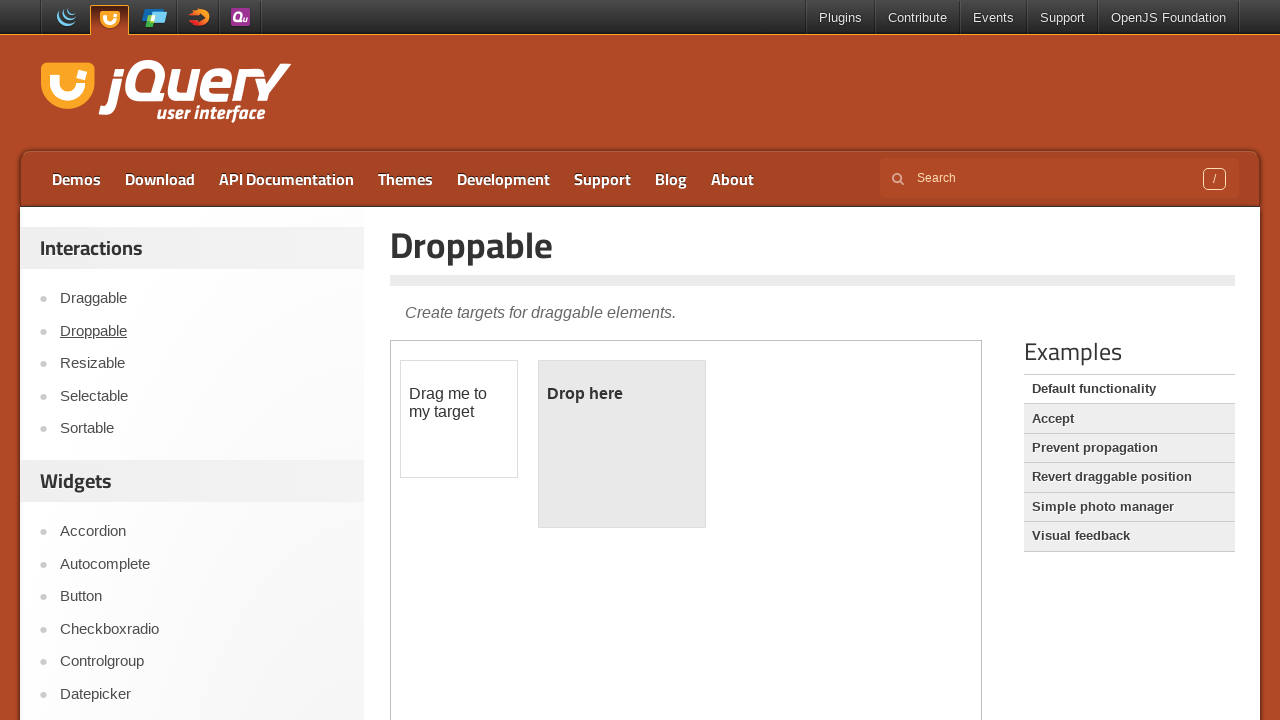

Located destination element '#droppable' in iframe
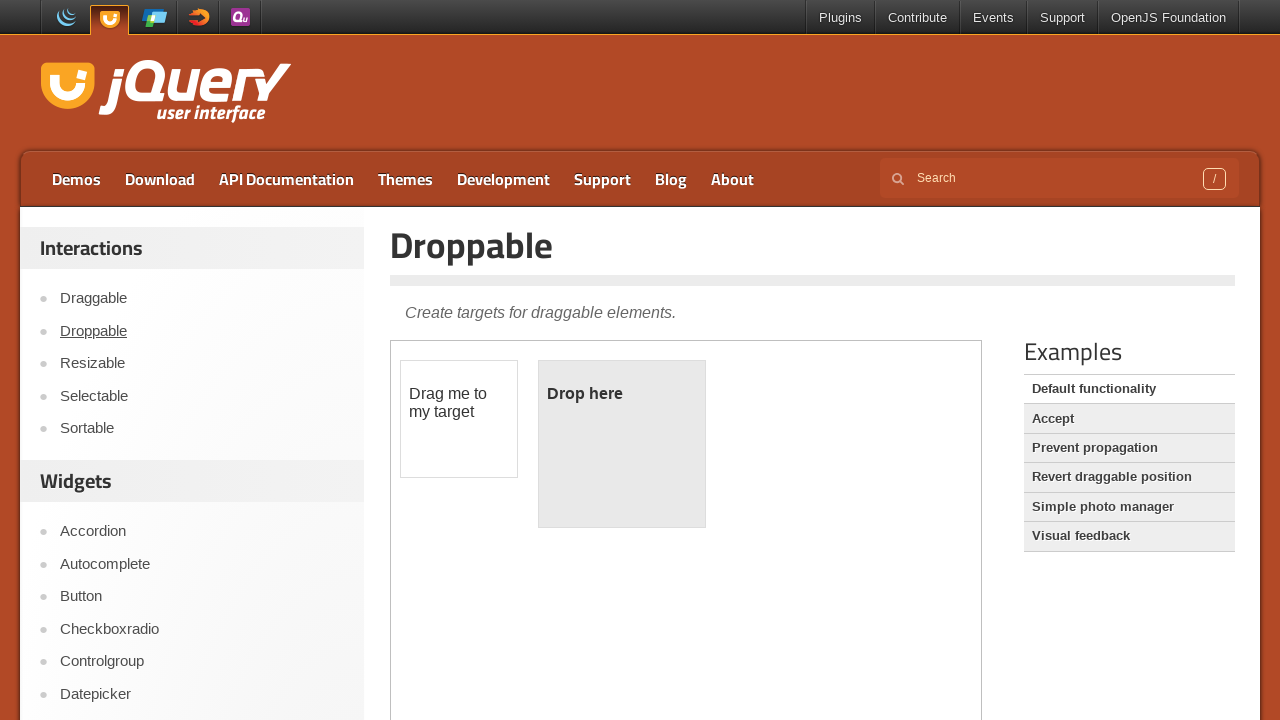

Dragged source element to destination target at (622, 444)
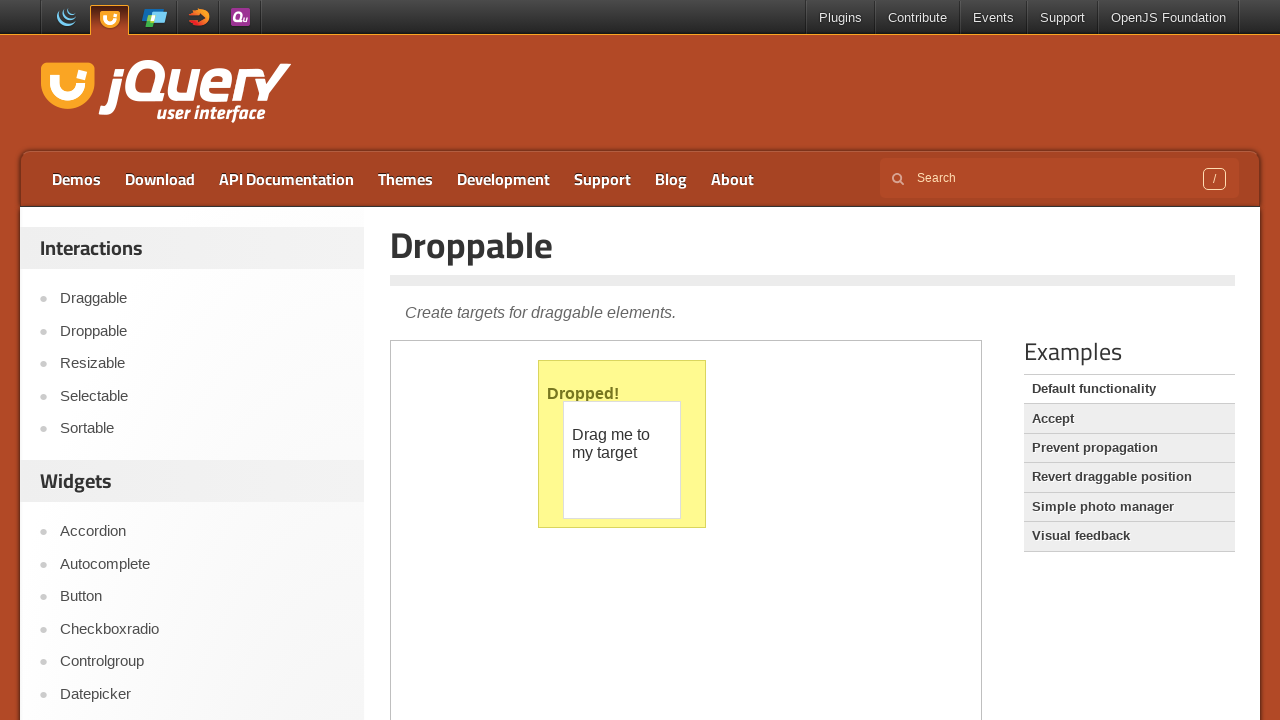

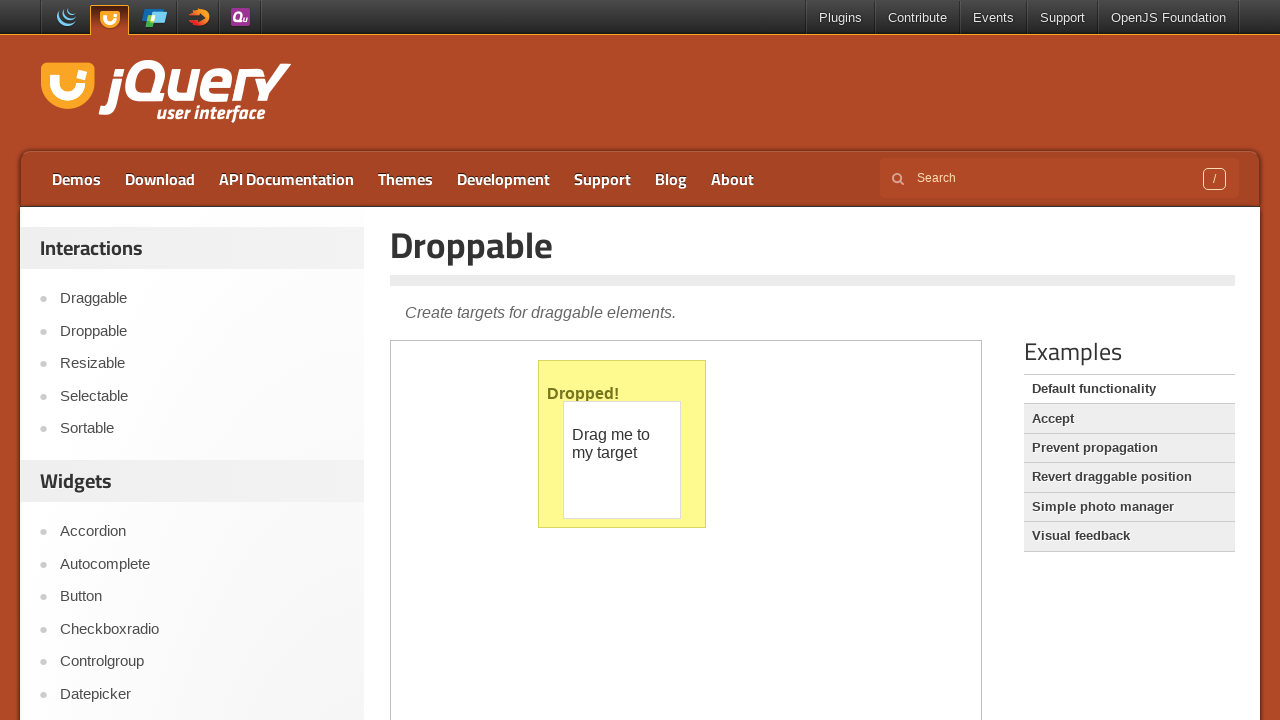